Tests opening a product card by clicking on a specific product and verifying the product page loads.

Starting URL: https://www.demoblaze.com/

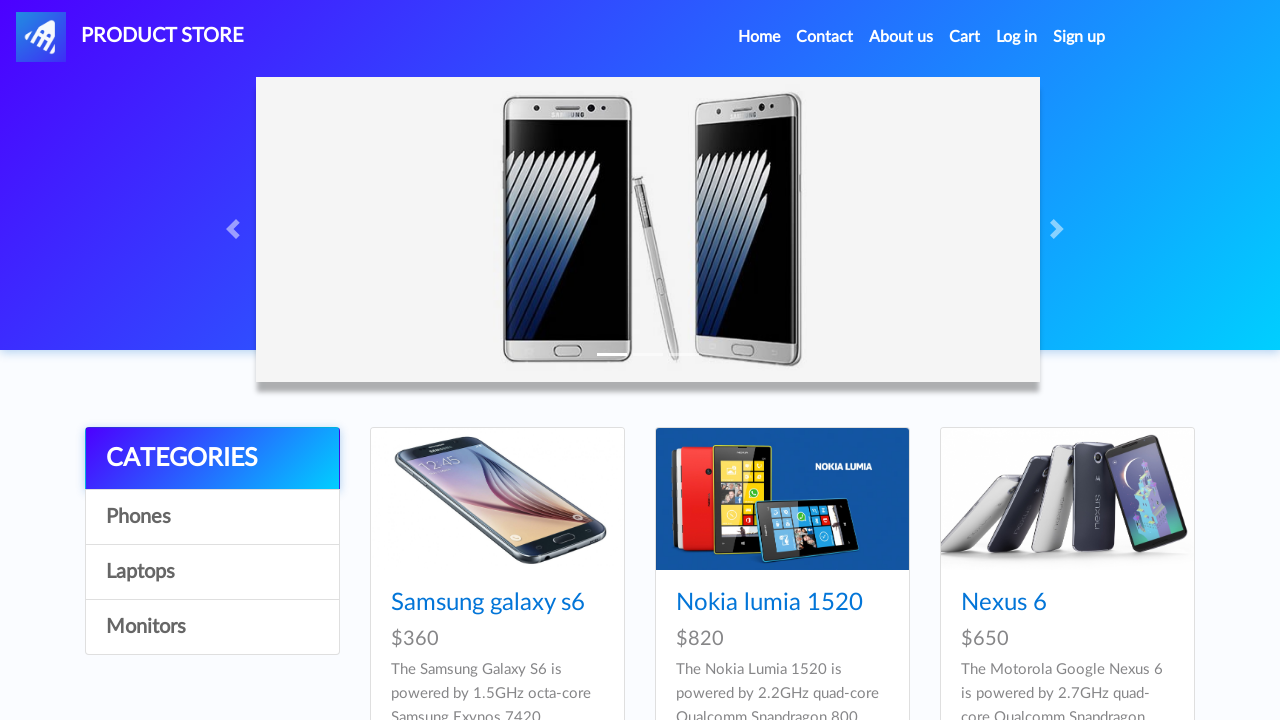

Clicked on Samsung galaxy s6 product link at (488, 603) on a:has-text('Samsung galaxy s6')
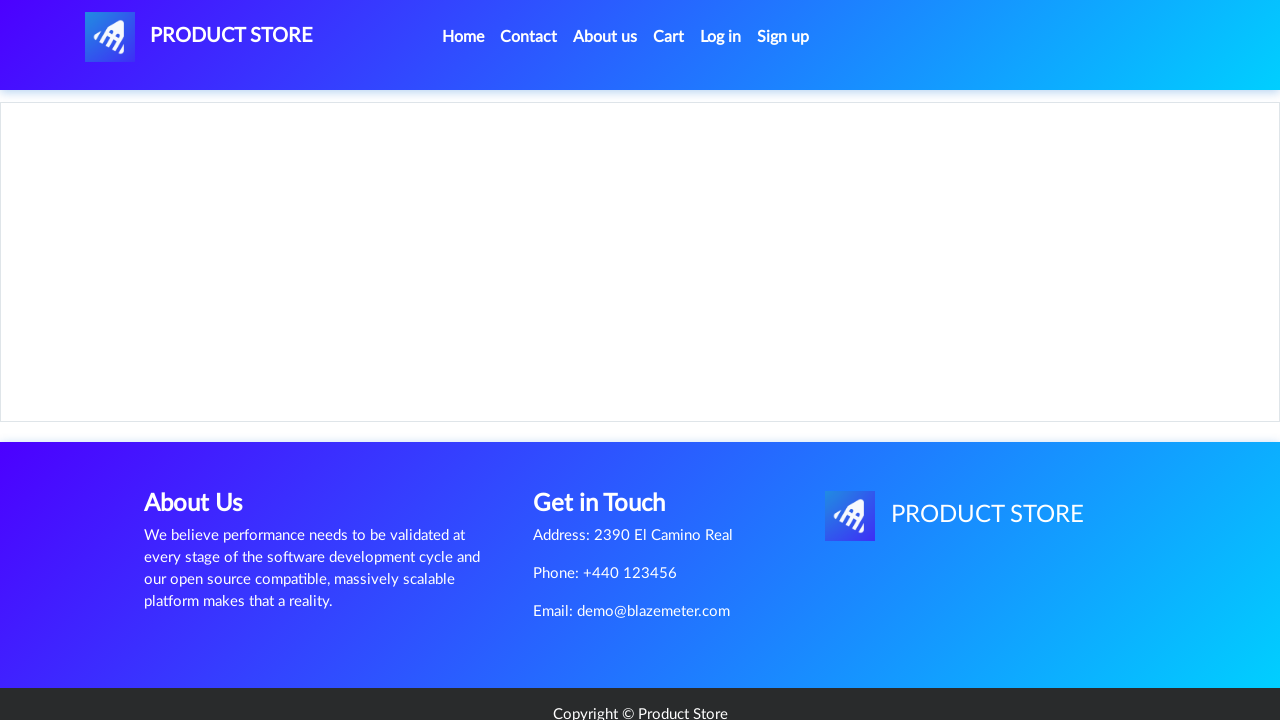

Product page loaded with Samsung galaxy s6 name verified
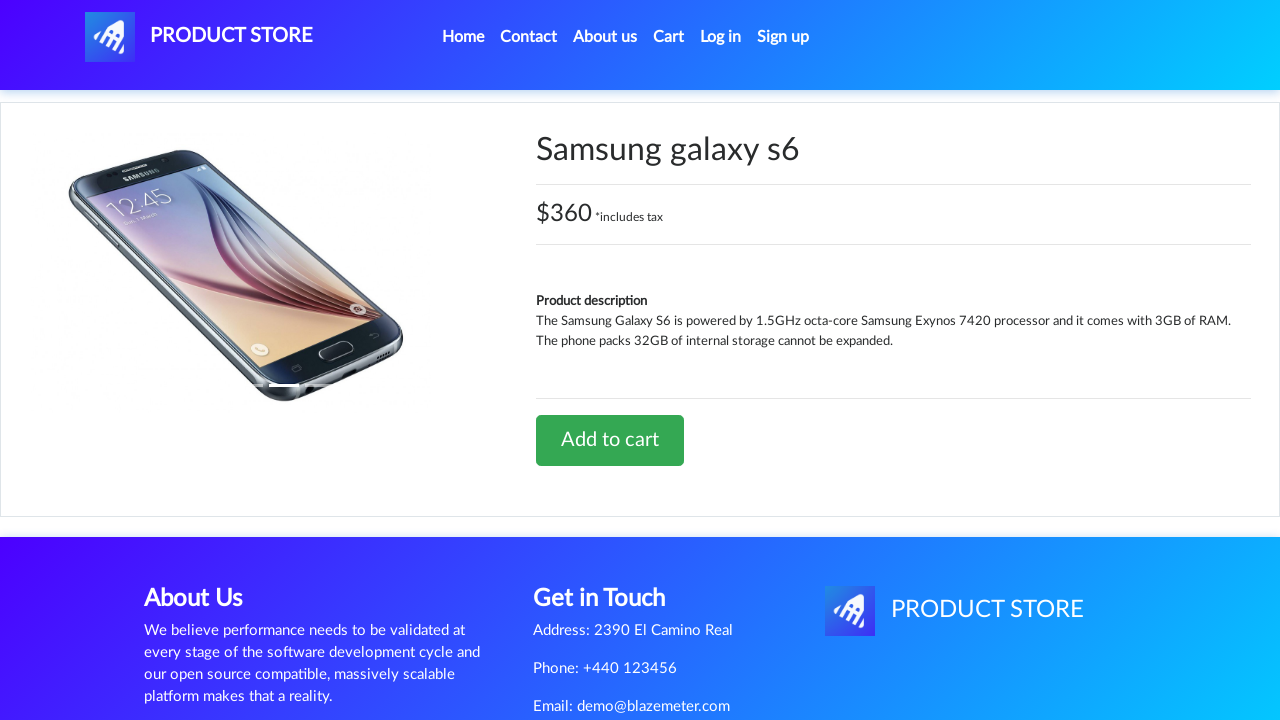

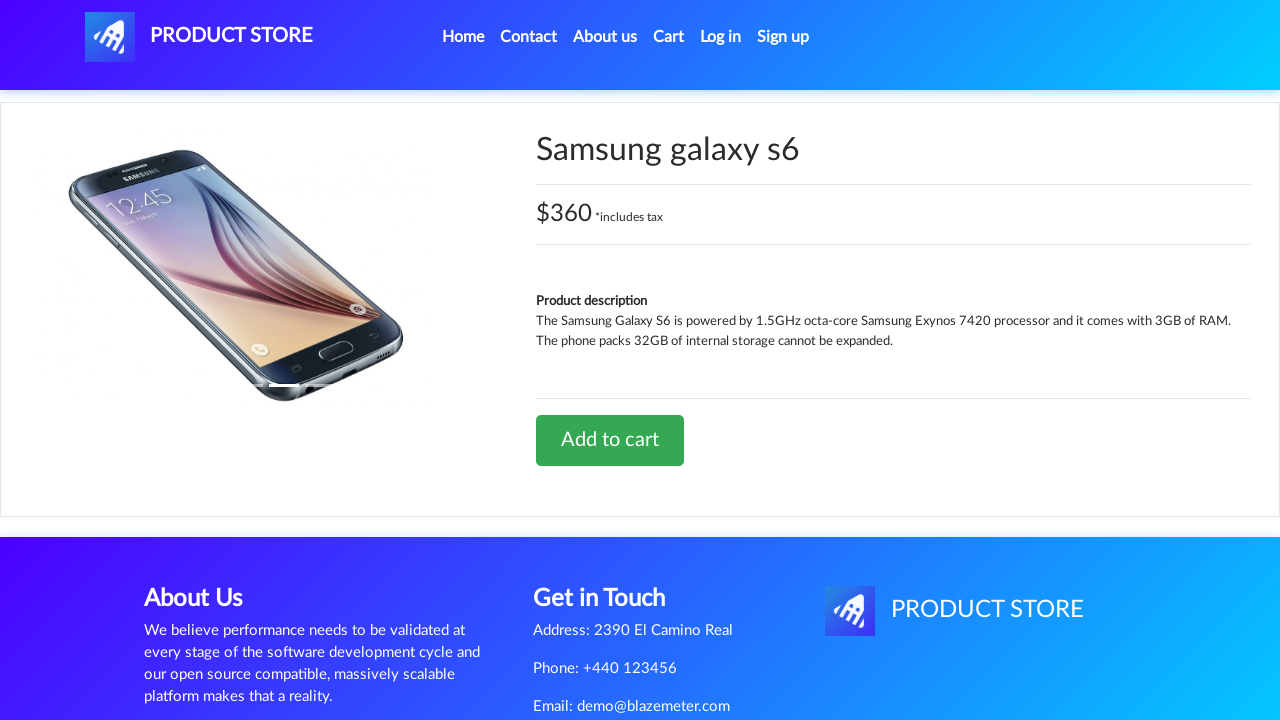